Tests right-click (context click) functionality on the username input field of the OrangeHRM demo site login page, demonstrating browser context menu interaction.

Starting URL: https://opensource-demo.orangehrmlive.com

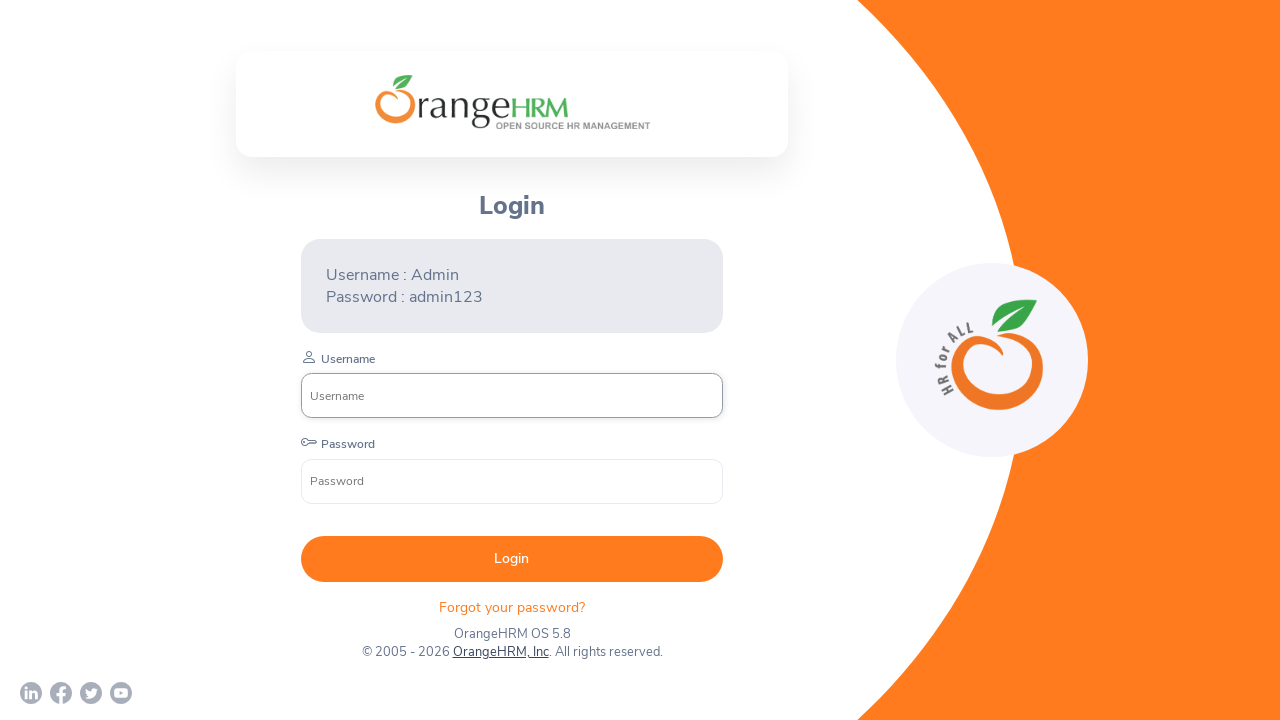

Username input field is visible on OrangeHRM login page
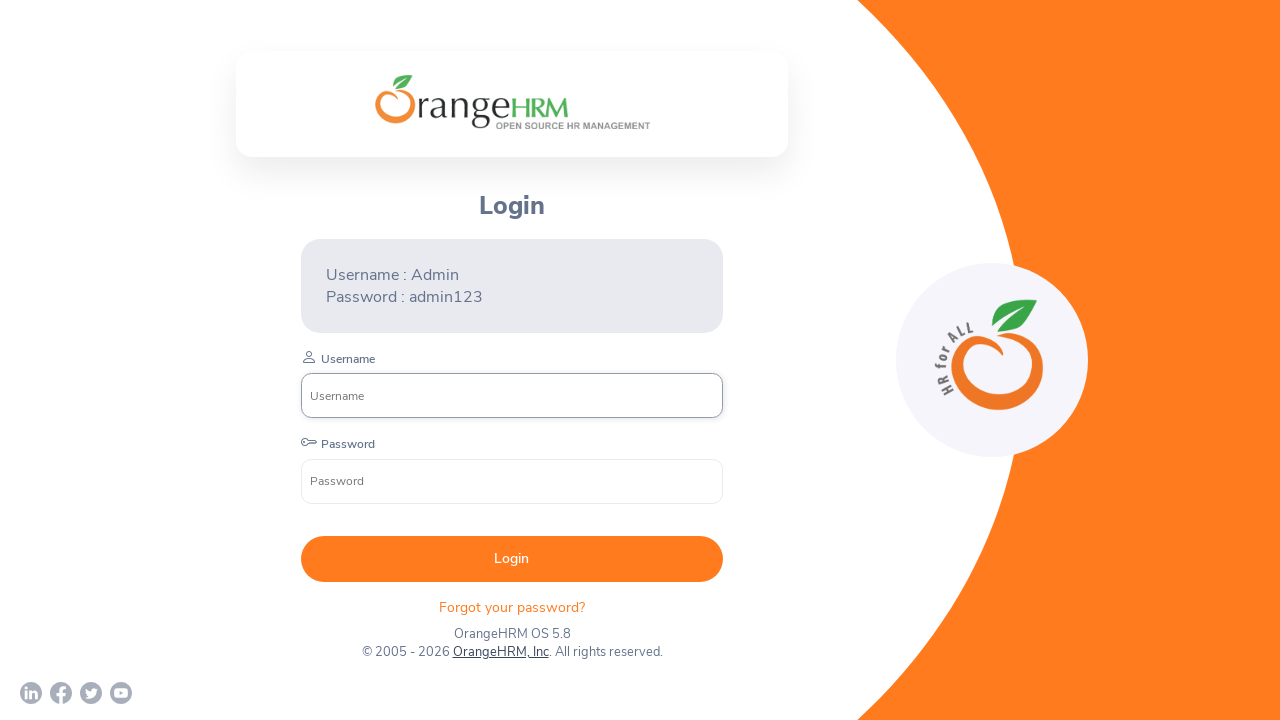

Right-clicked on username input field to open context menu at (512, 396) on input[name='username']
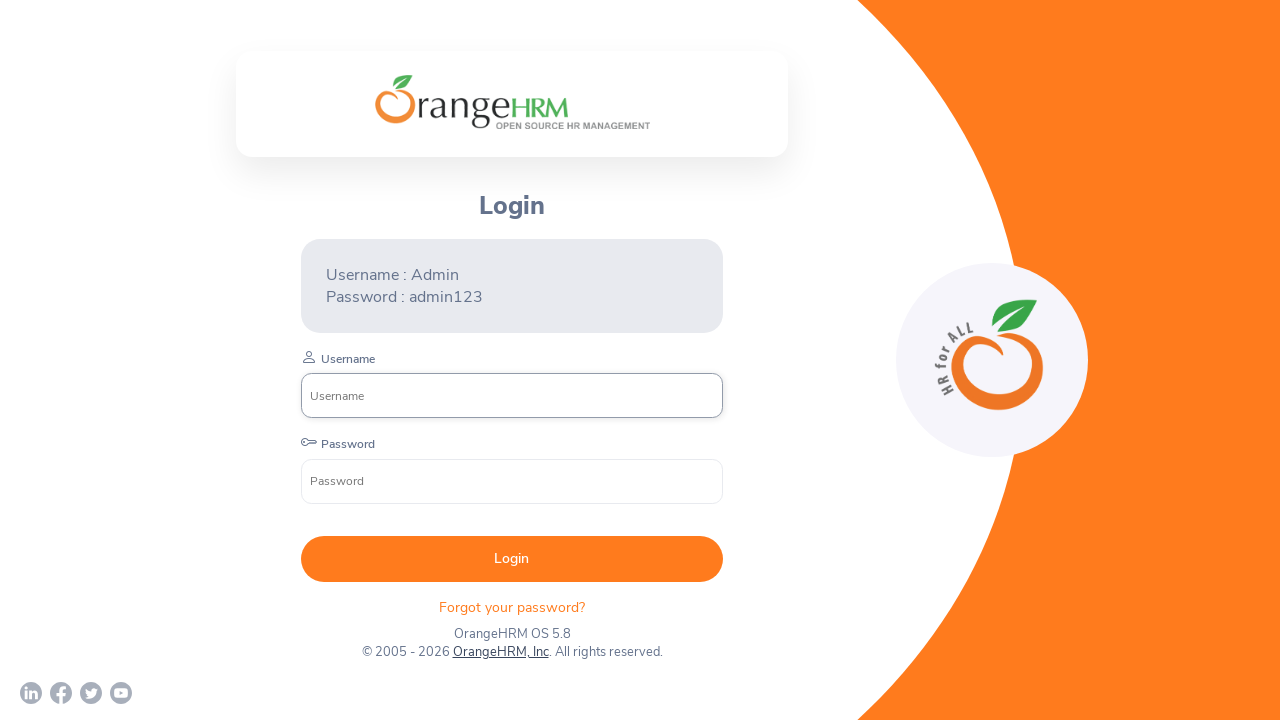

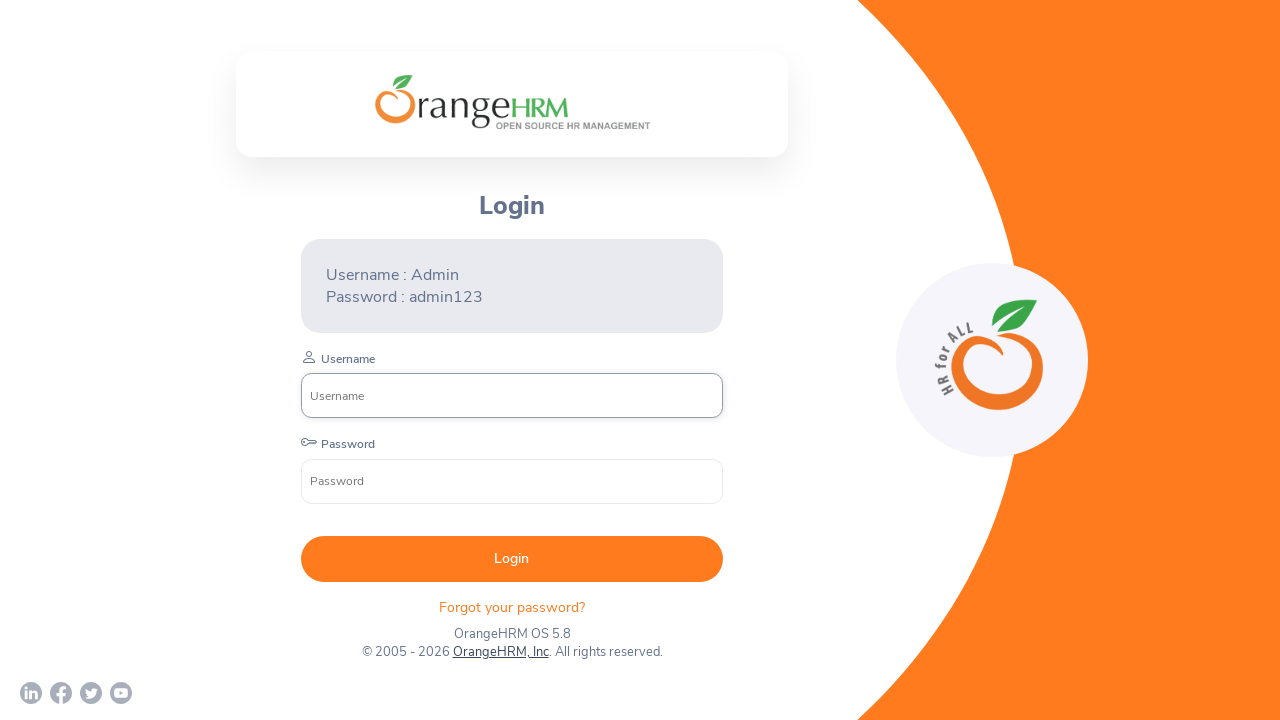